Tests the add/remove elements functionality by clicking the "Add Element" button twice to create two delete buttons, then clicking one delete button and verifying only one remains

Starting URL: http://the-internet.herokuapp.com/add_remove_elements/

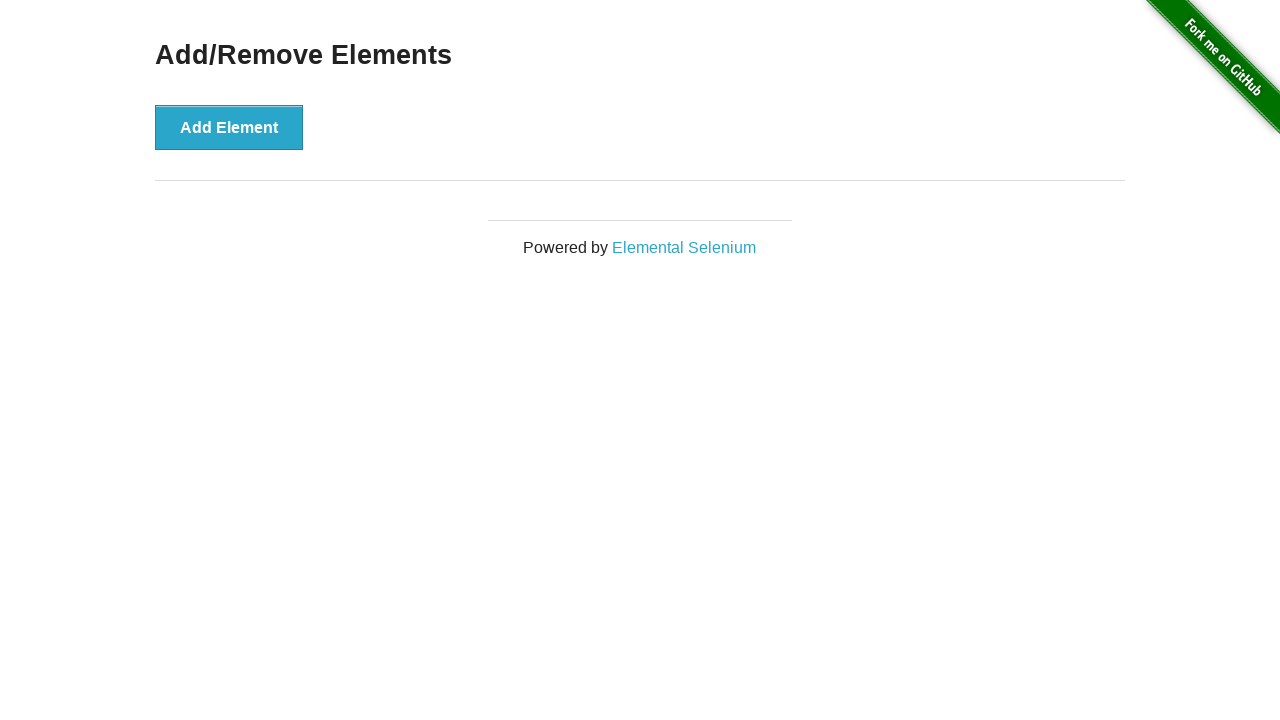

Clicked 'Add Element' button first time at (229, 127) on xpath=//button[text()='Add Element']
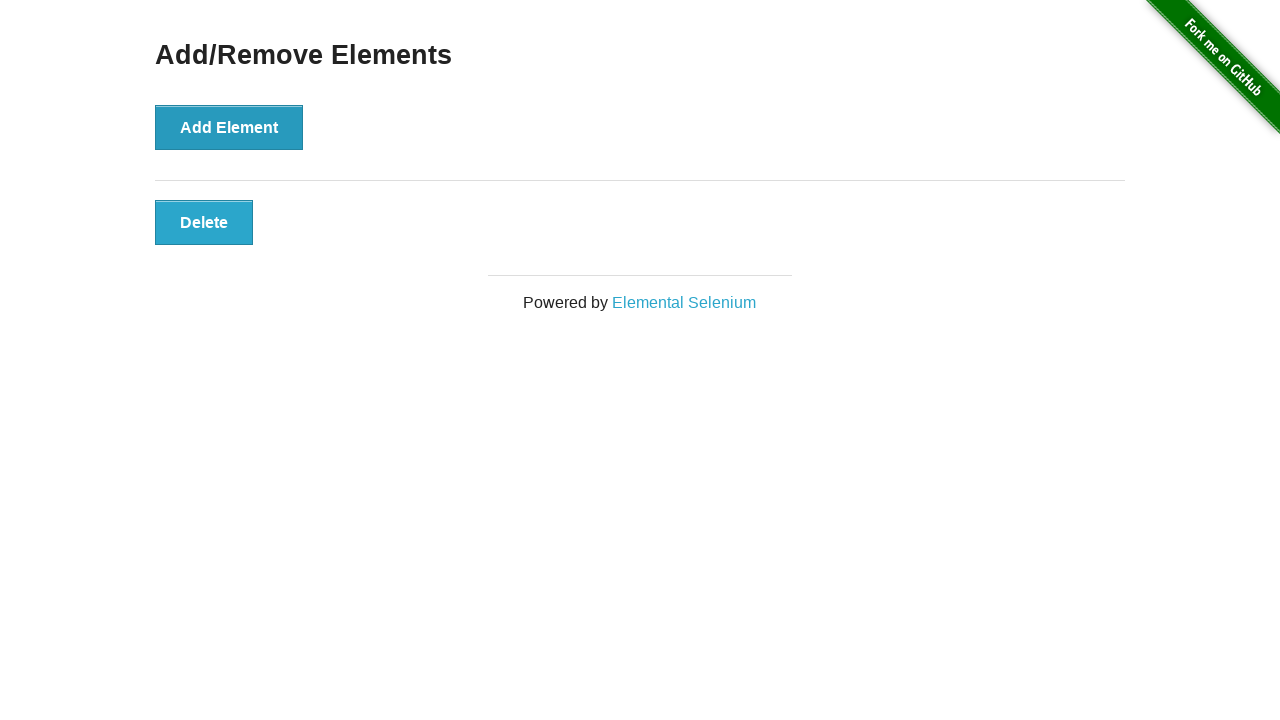

Clicked 'Add Element' button second time at (229, 127) on xpath=//button[text()='Add Element']
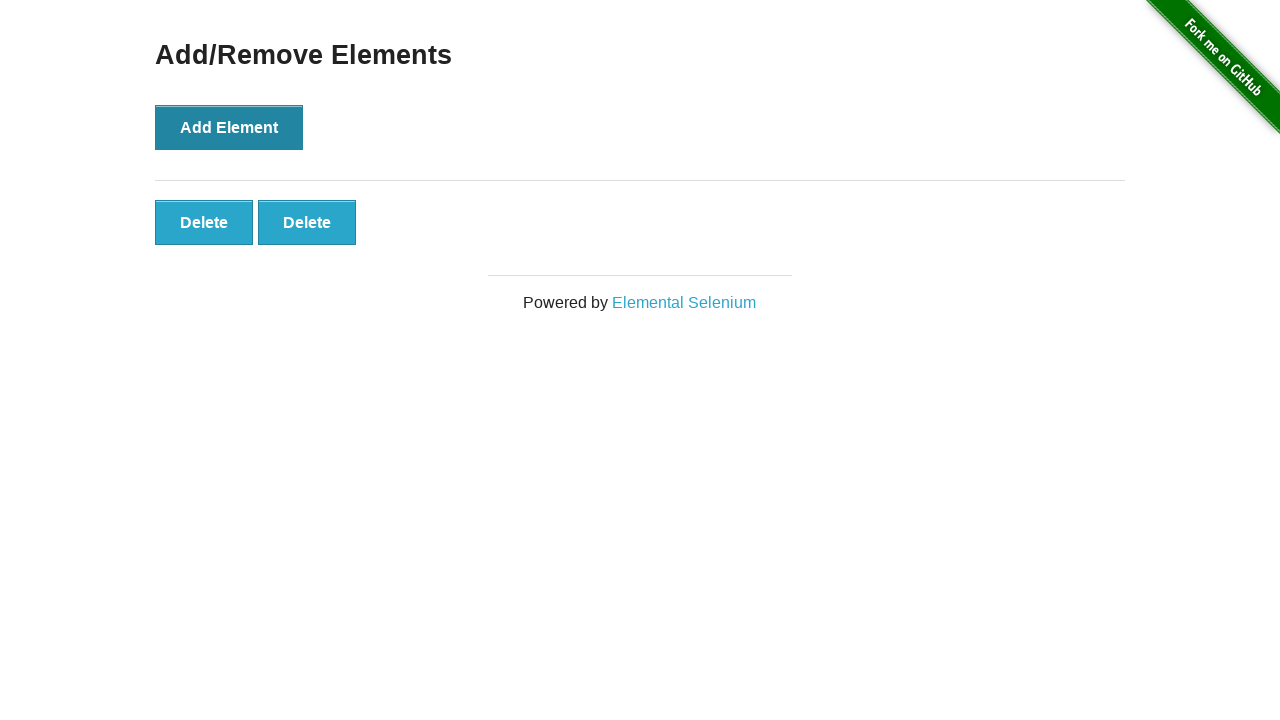

Clicked the second 'Delete' button to remove one element at (307, 222) on xpath=//button[text()='Delete'] >> nth=1
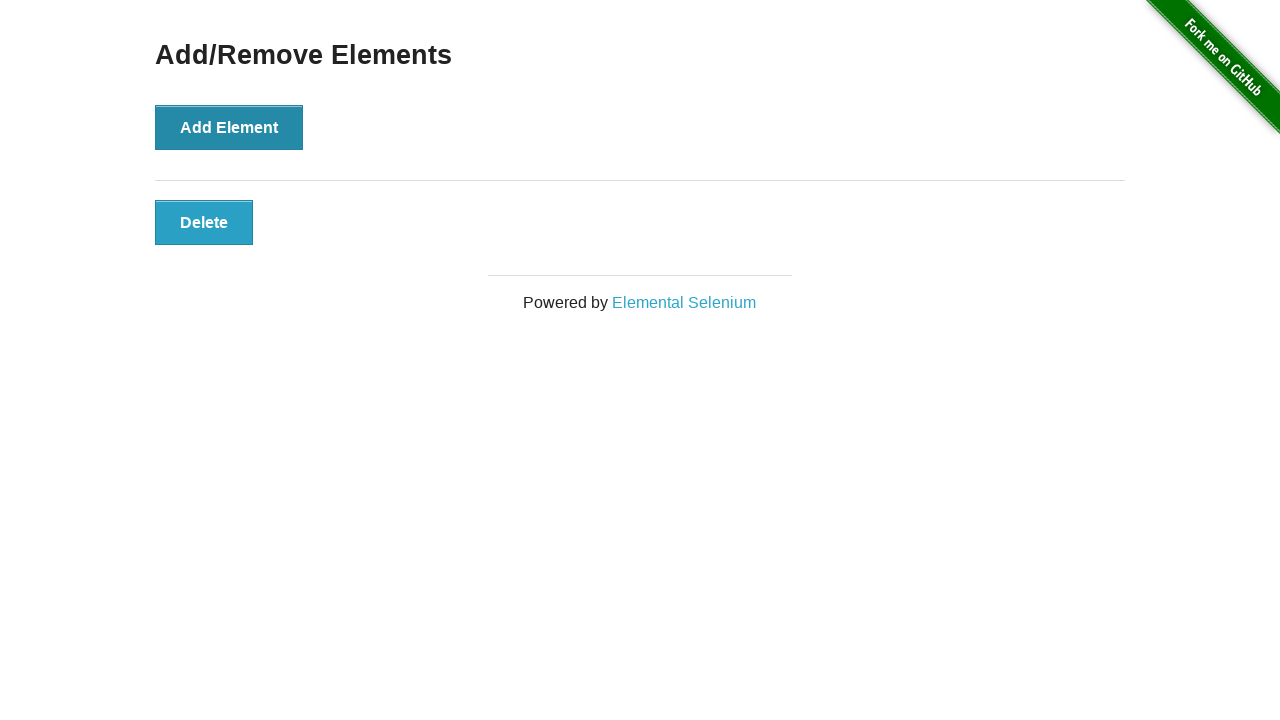

Verified that exactly 1 Delete button remains after deletion
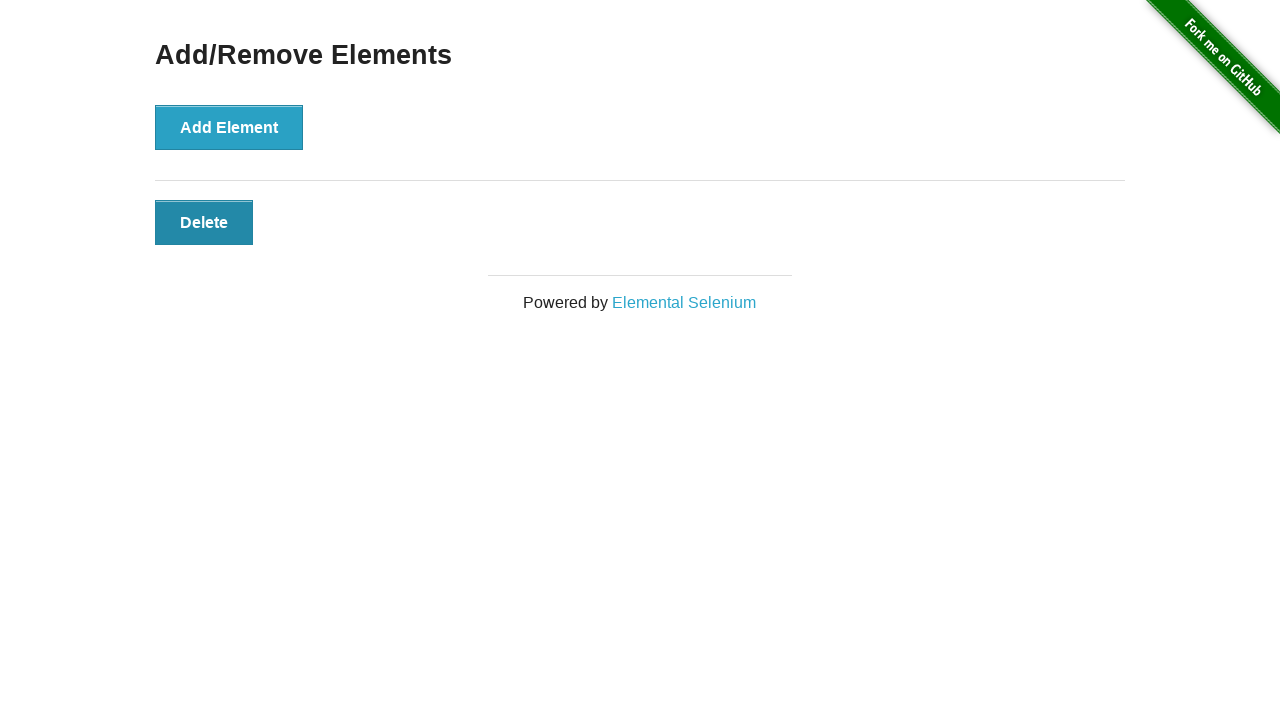

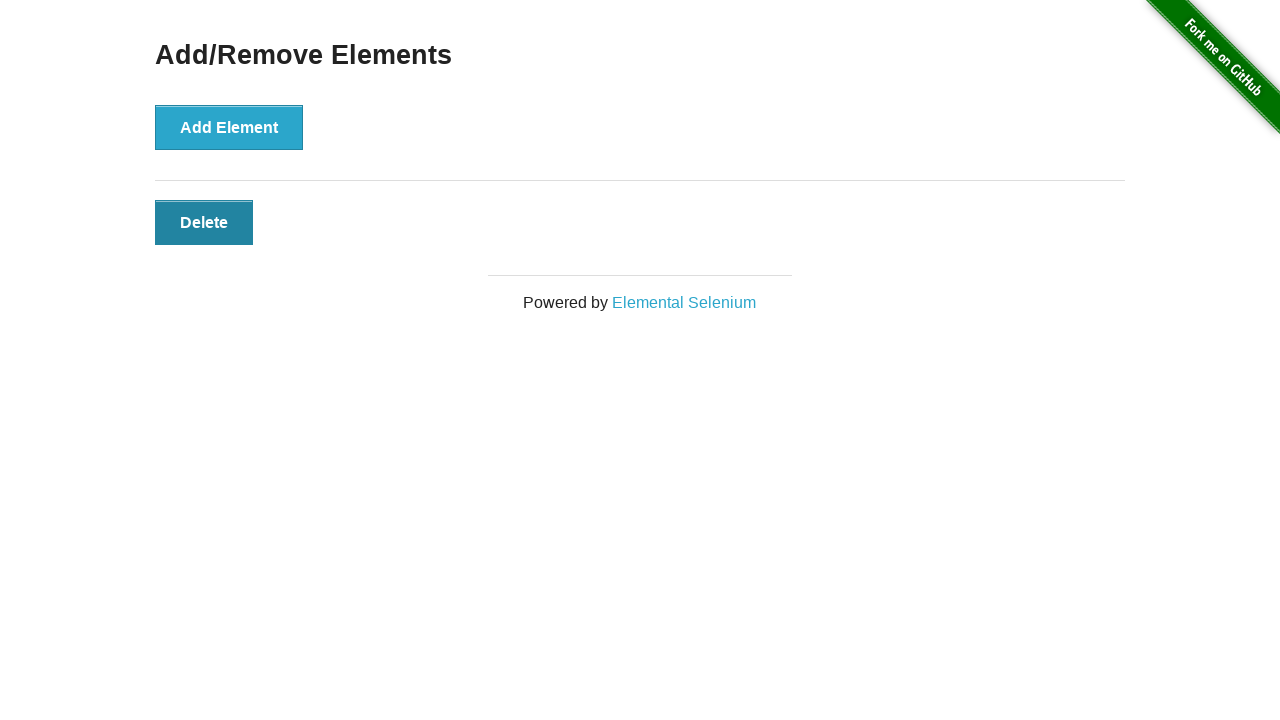